Tests e-commerce cart functionality by adding multiple items (Broccoli, Beetroot, Carrot, Tomato) to the shopping cart, proceeding to checkout, applying a promo code, and verifying the promo is applied.

Starting URL: https://rahulshettyacademy.com/seleniumPractise

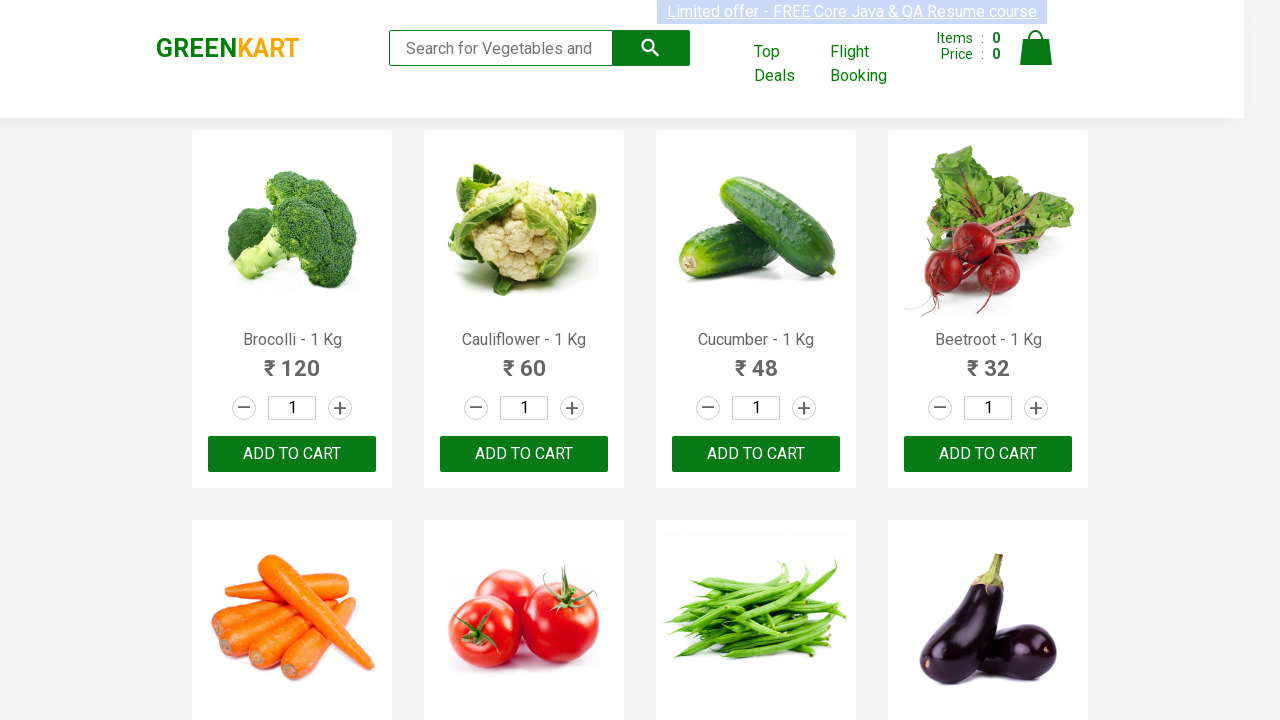

Waited for products to load on the page
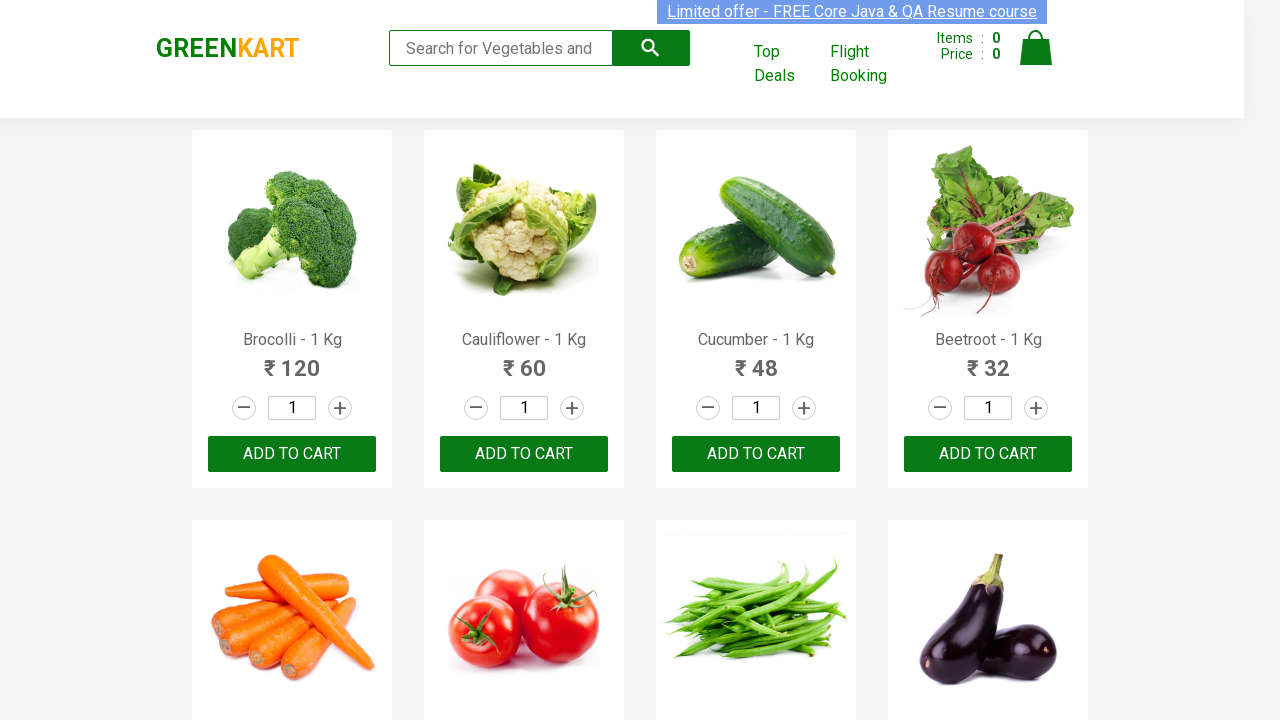

Retrieved all product elements from the page
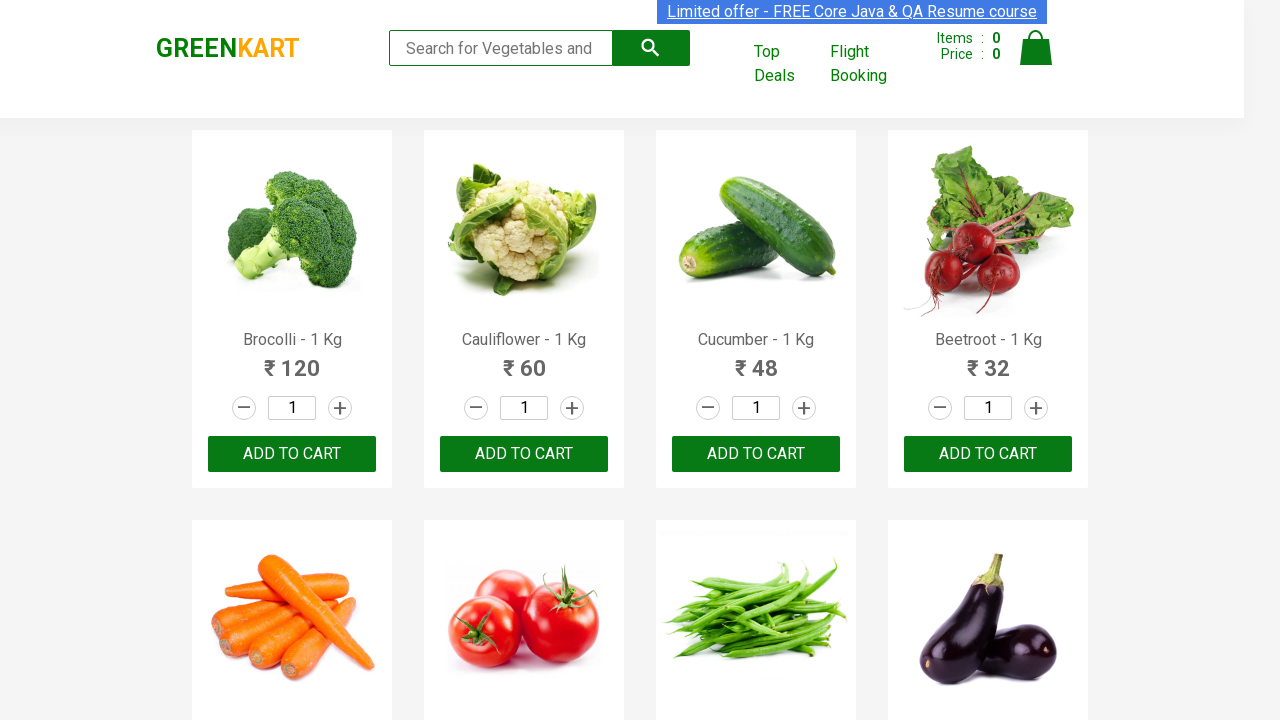

Added 'Brocolli' to cart at (292, 454) on xpath=//div[@class='product'] >> nth=0 >> div.product-action button
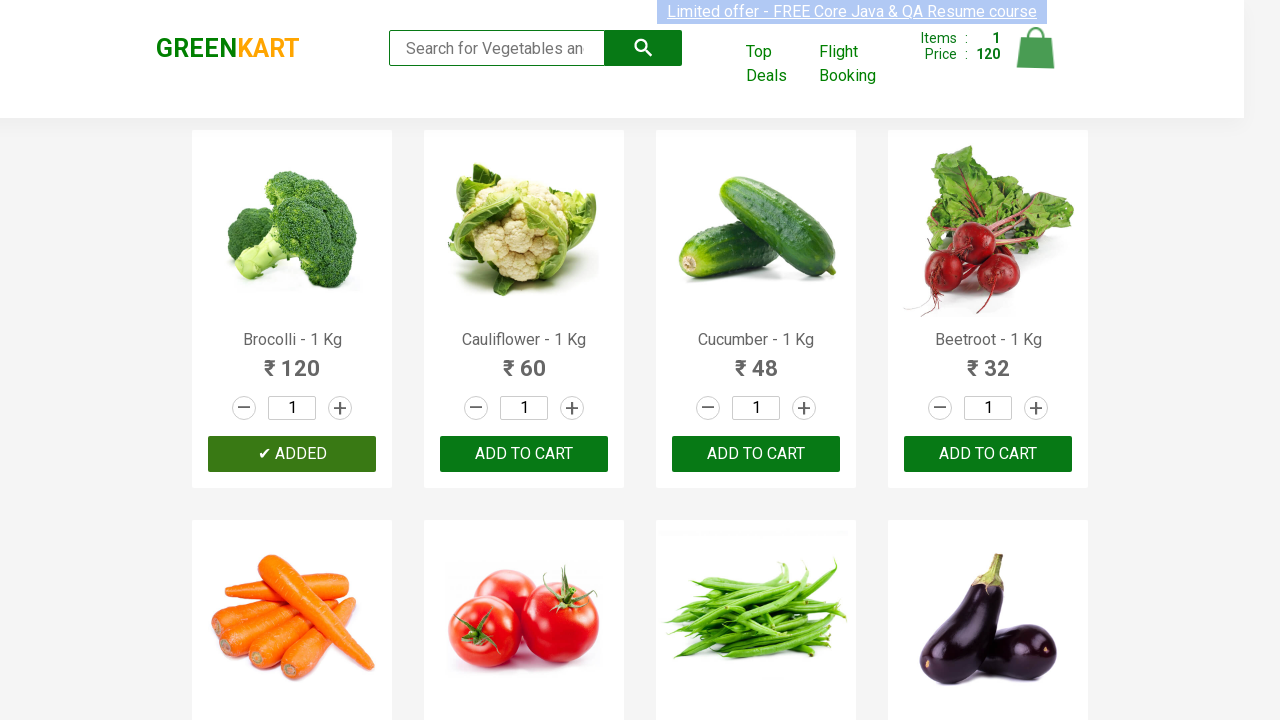

Added 'Beetroot' to cart at (988, 454) on xpath=//div[@class='product'] >> nth=3 >> div.product-action button
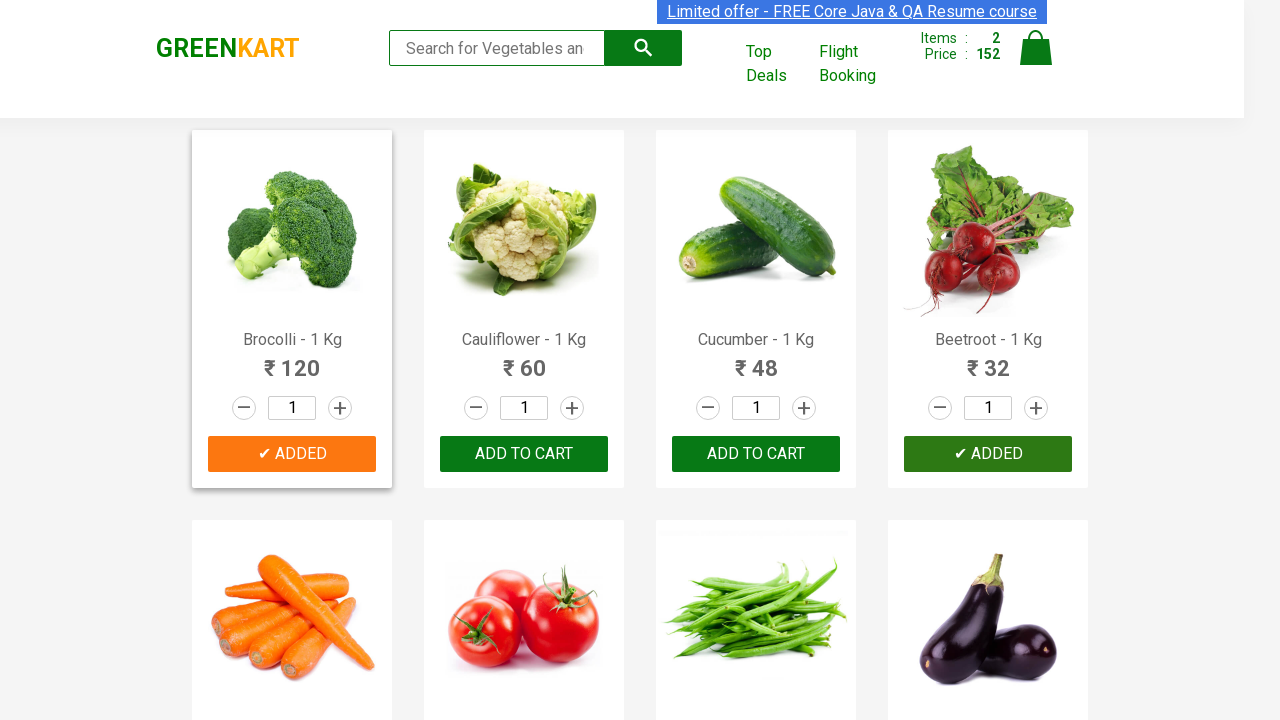

Added 'Carrot' to cart at (292, 360) on xpath=//div[@class='product'] >> nth=4 >> div.product-action button
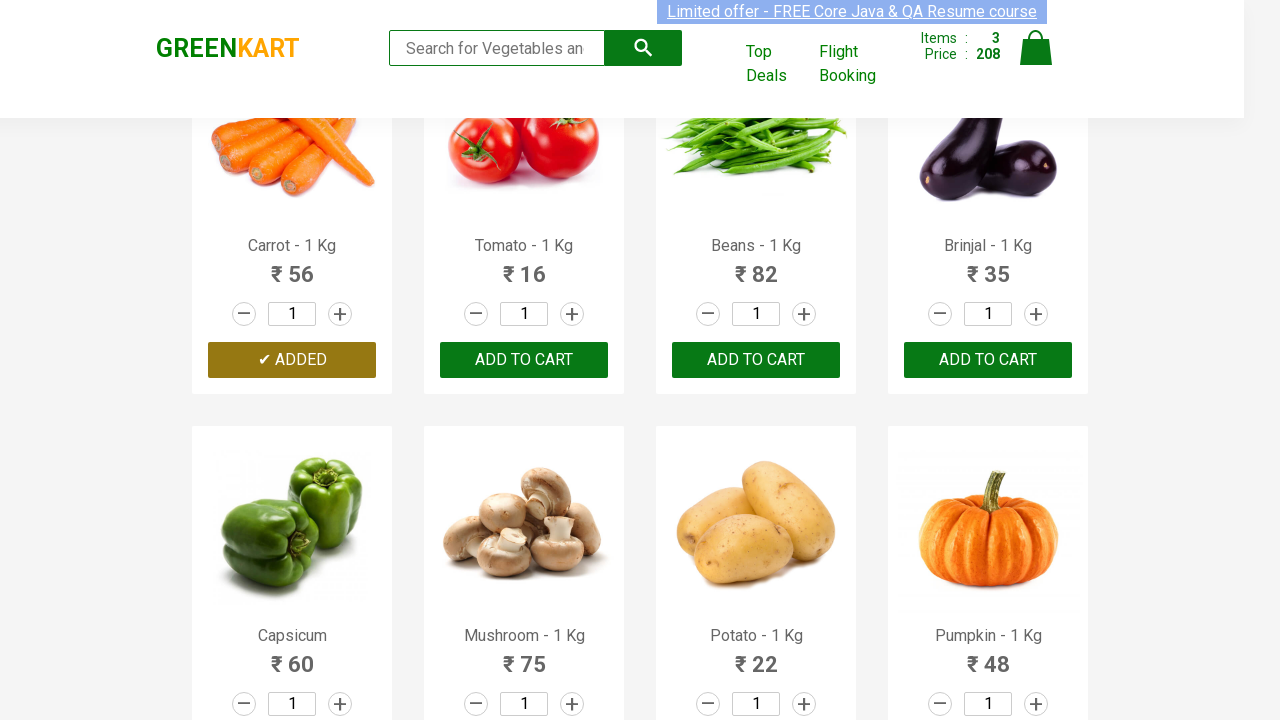

Added 'Tomato' to cart at (524, 360) on xpath=//div[@class='product'] >> nth=5 >> div.product-action button
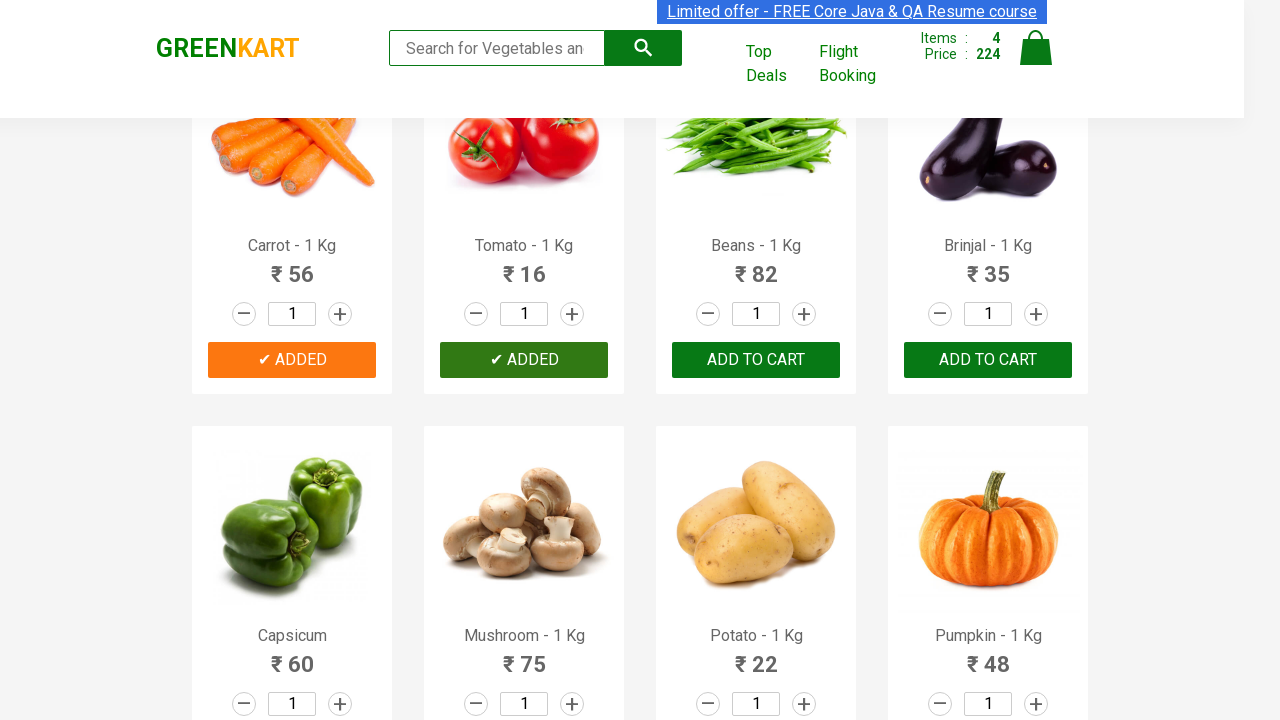

Clicked on cart icon to view shopping cart at (1036, 59) on a.cart-icon
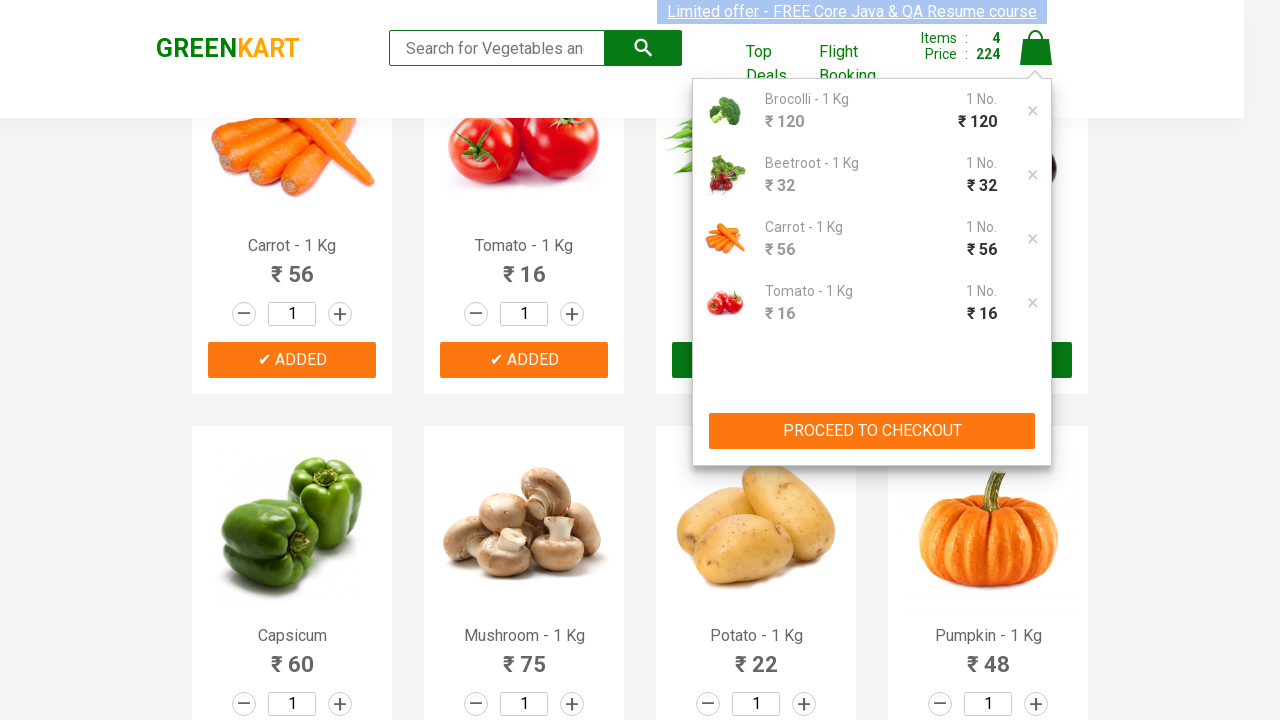

Clicked proceed to checkout button at (872, 431) on xpath=//div[contains(@class, 'cart-preview')]/div[@class='action-block']/button
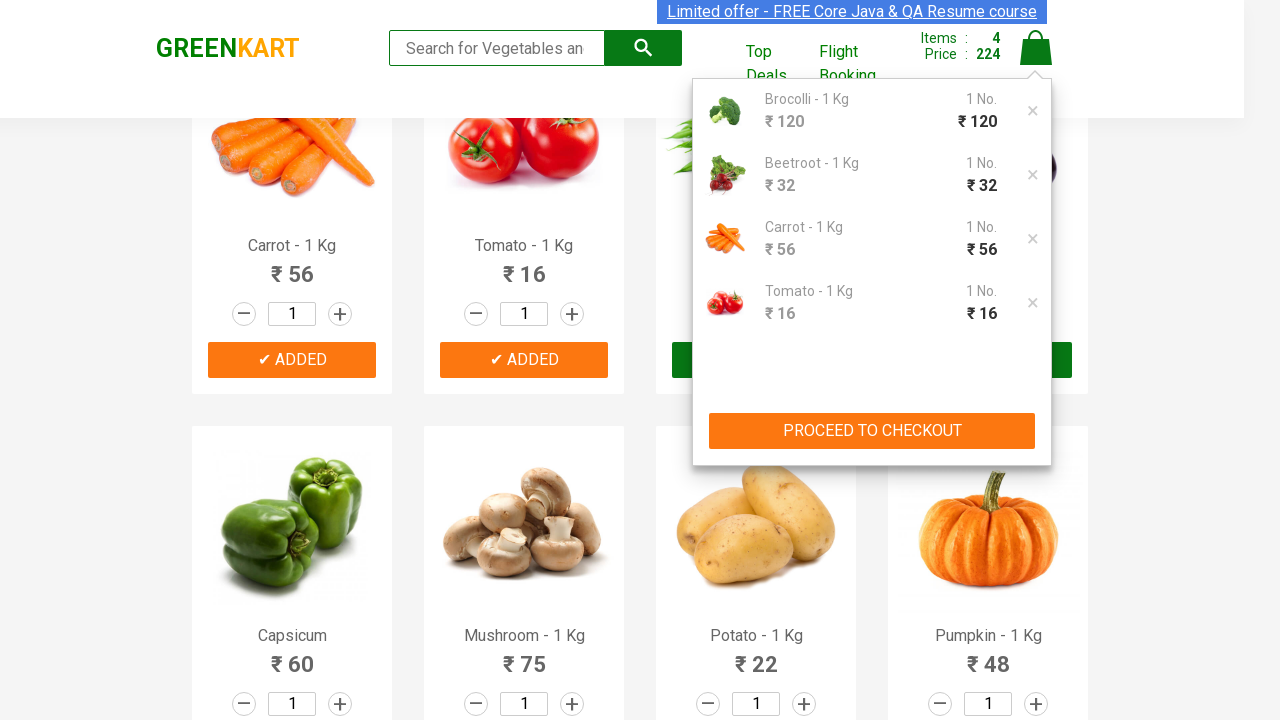

Entered promo code 'rahulshettyacademy' in the promo code field on input.promoCode
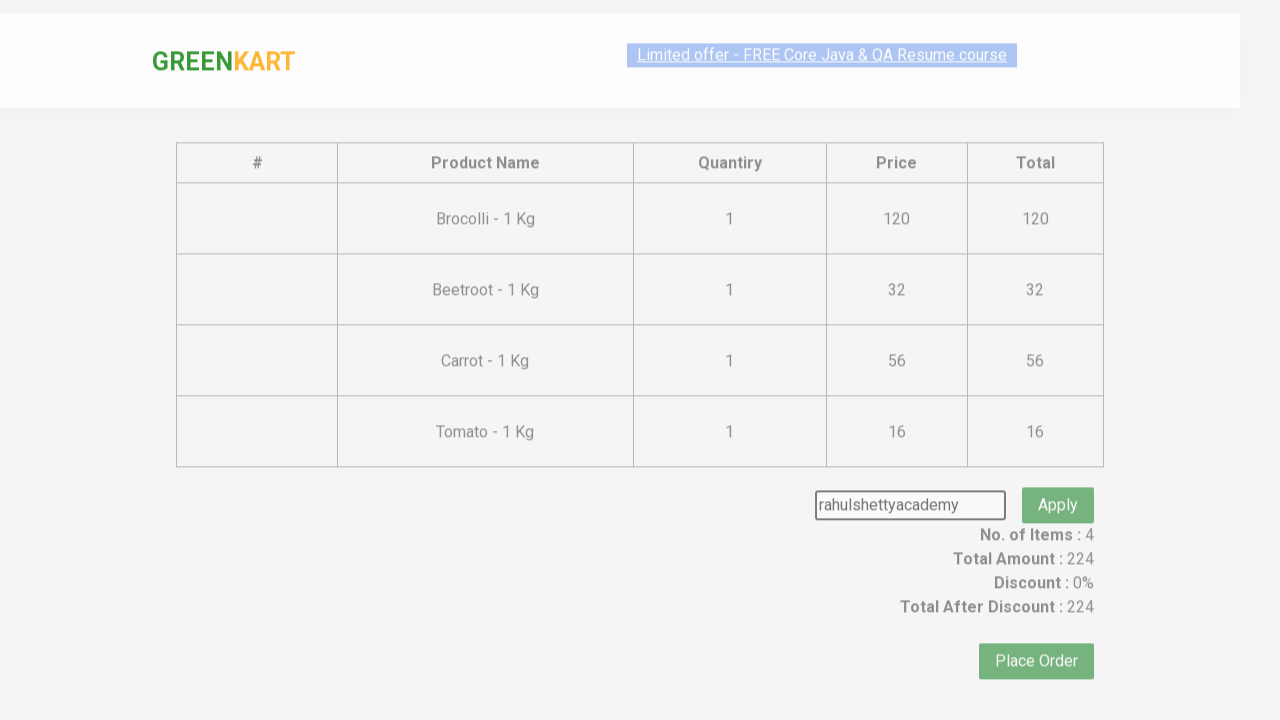

Clicked apply promo button at (1058, 477) on button.promoBtn
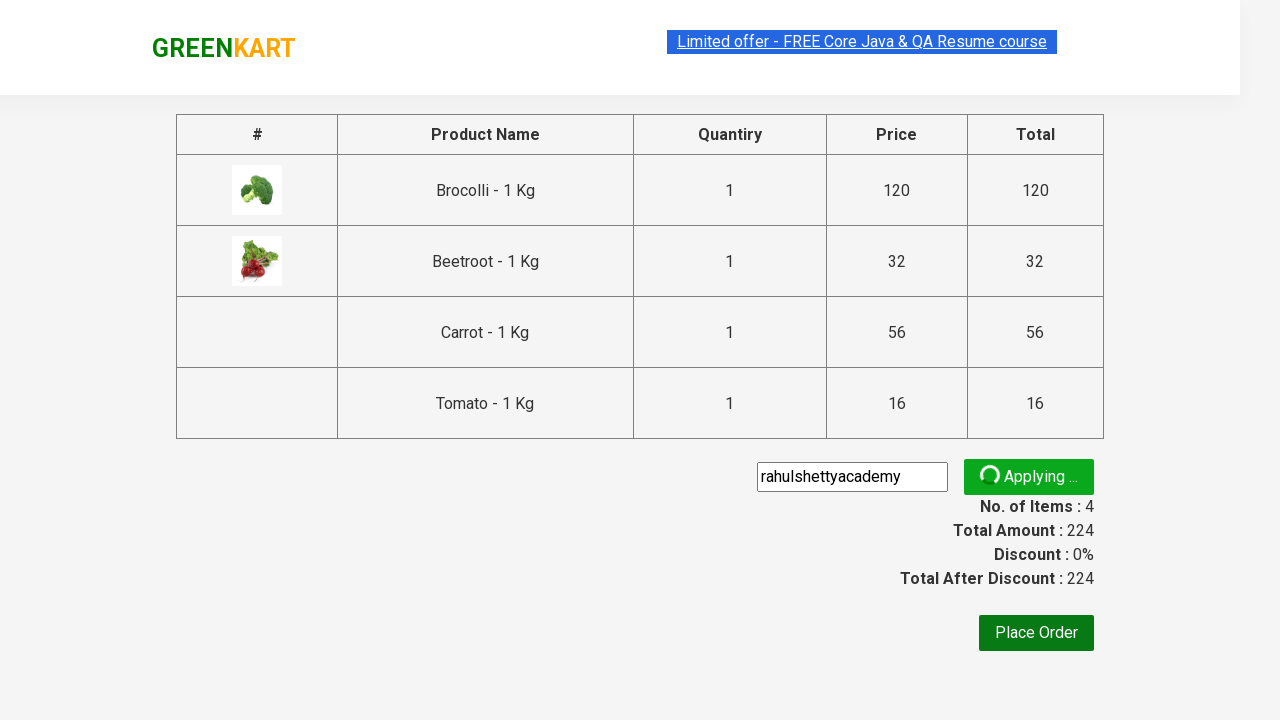

Verified that promo code was successfully applied
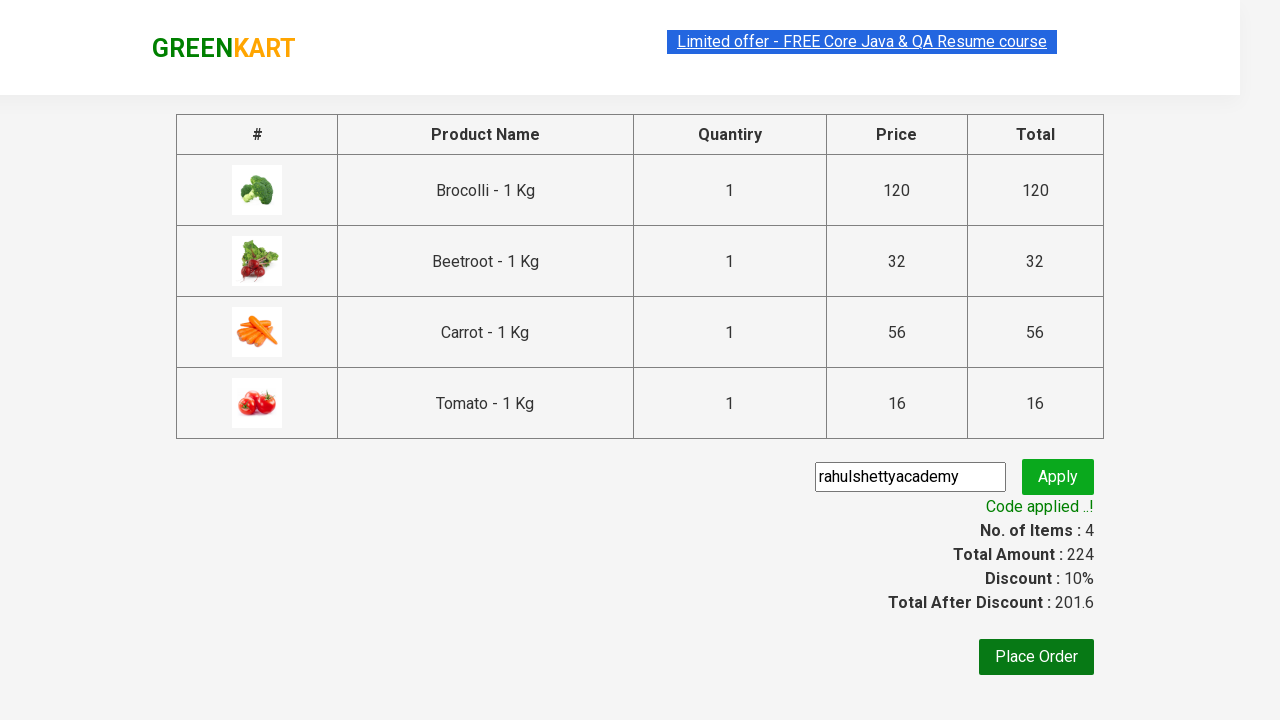

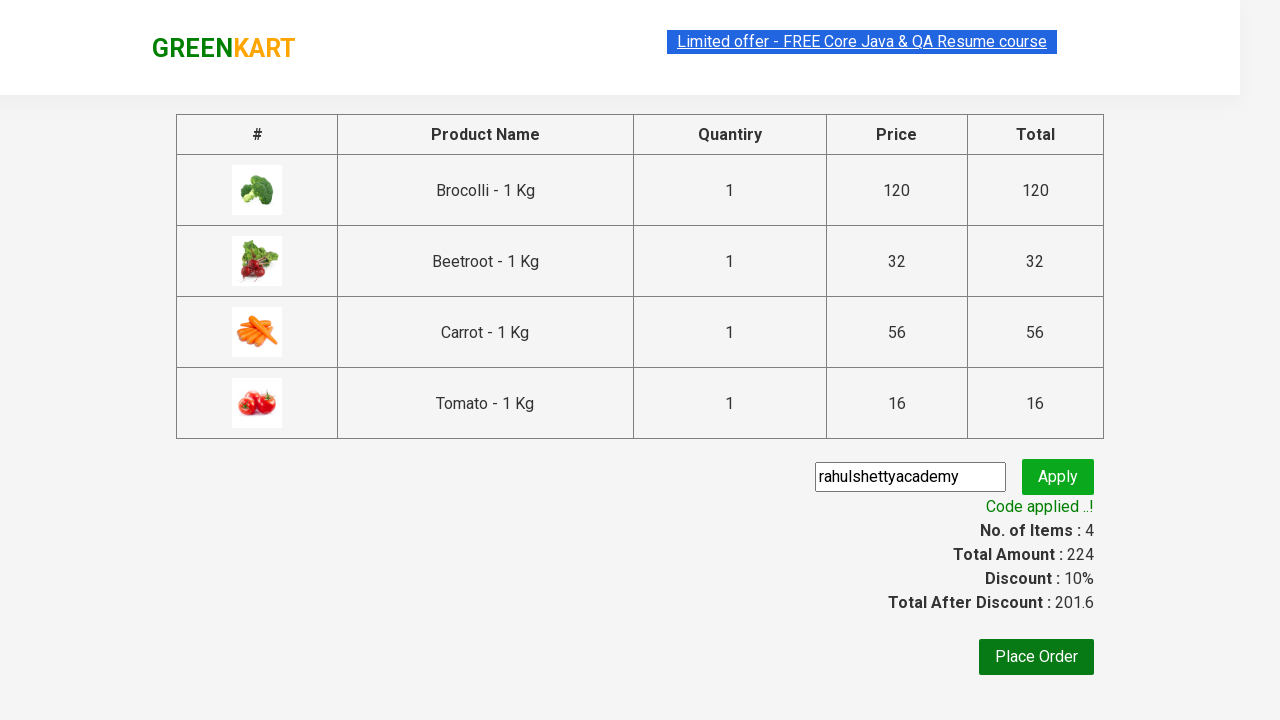